Tests clicking an Input button, entering text in a prompt dialog, and verifying the input value is displayed

Starting URL: https://webengine-test.azurewebsites.net/

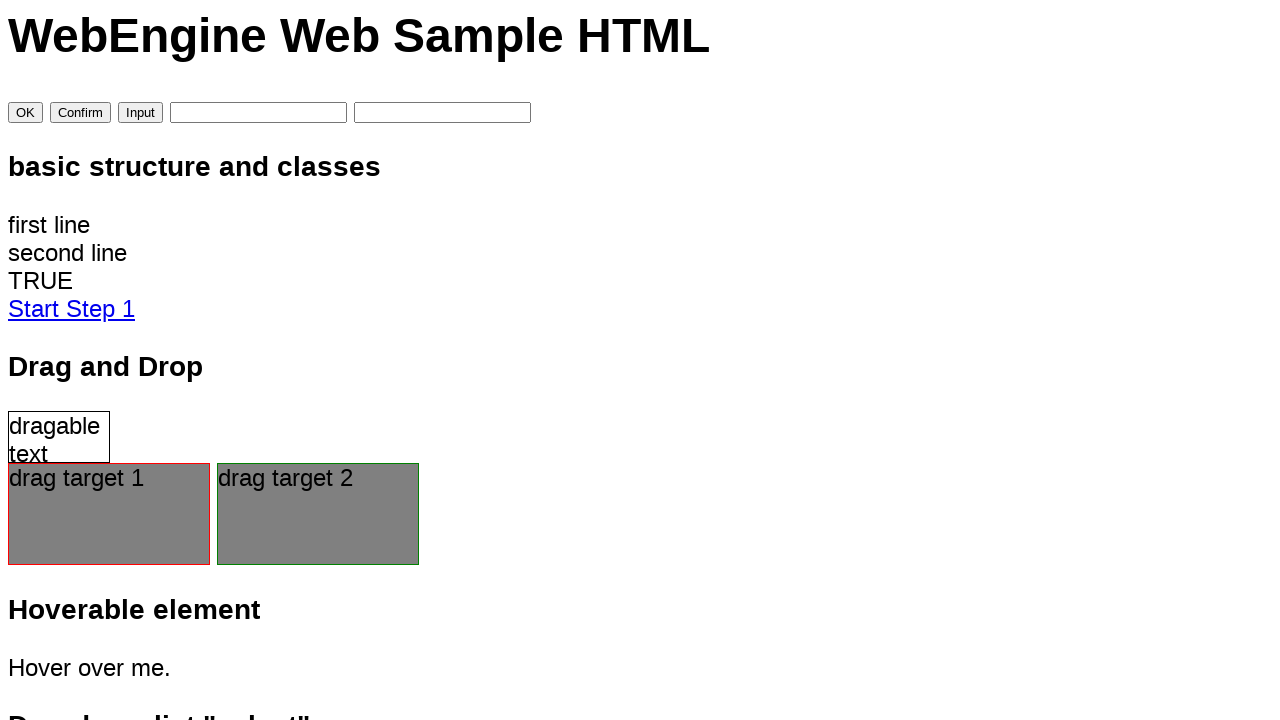

Set up dialog handler to accept prompt with 'helloworld'
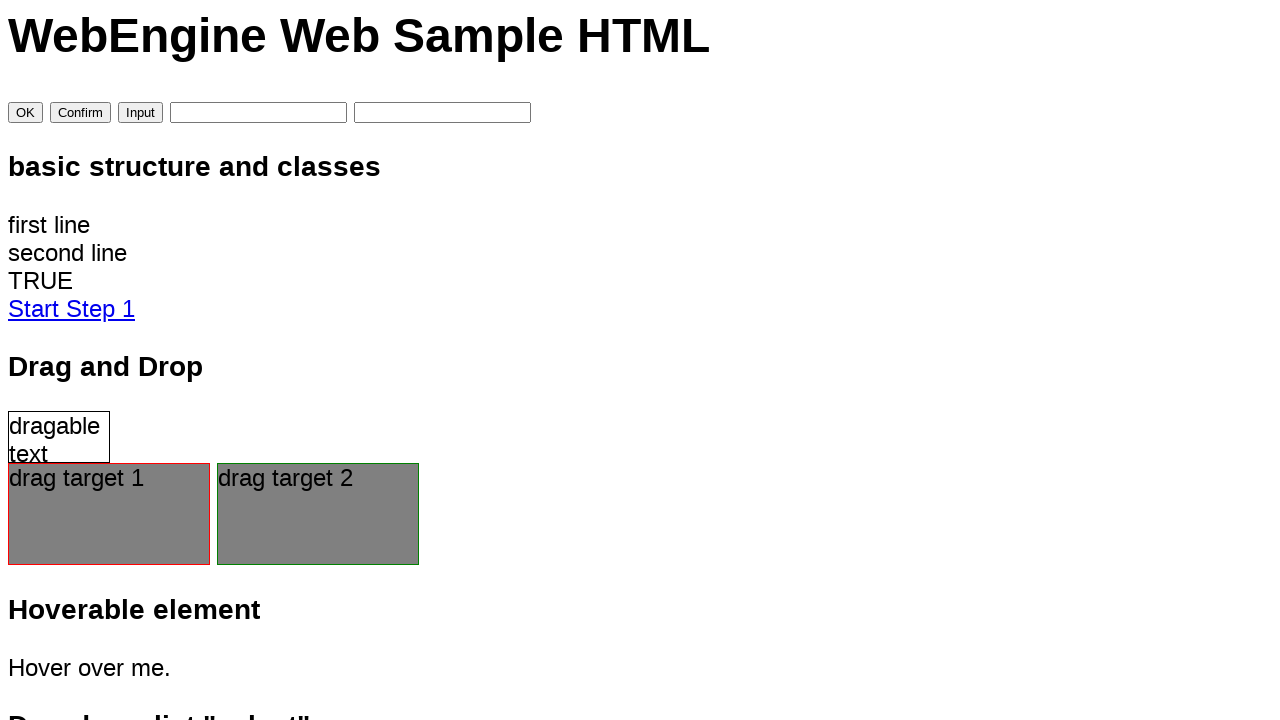

Clicked Input button to trigger prompt dialog at (140, 113) on input[value='Input']
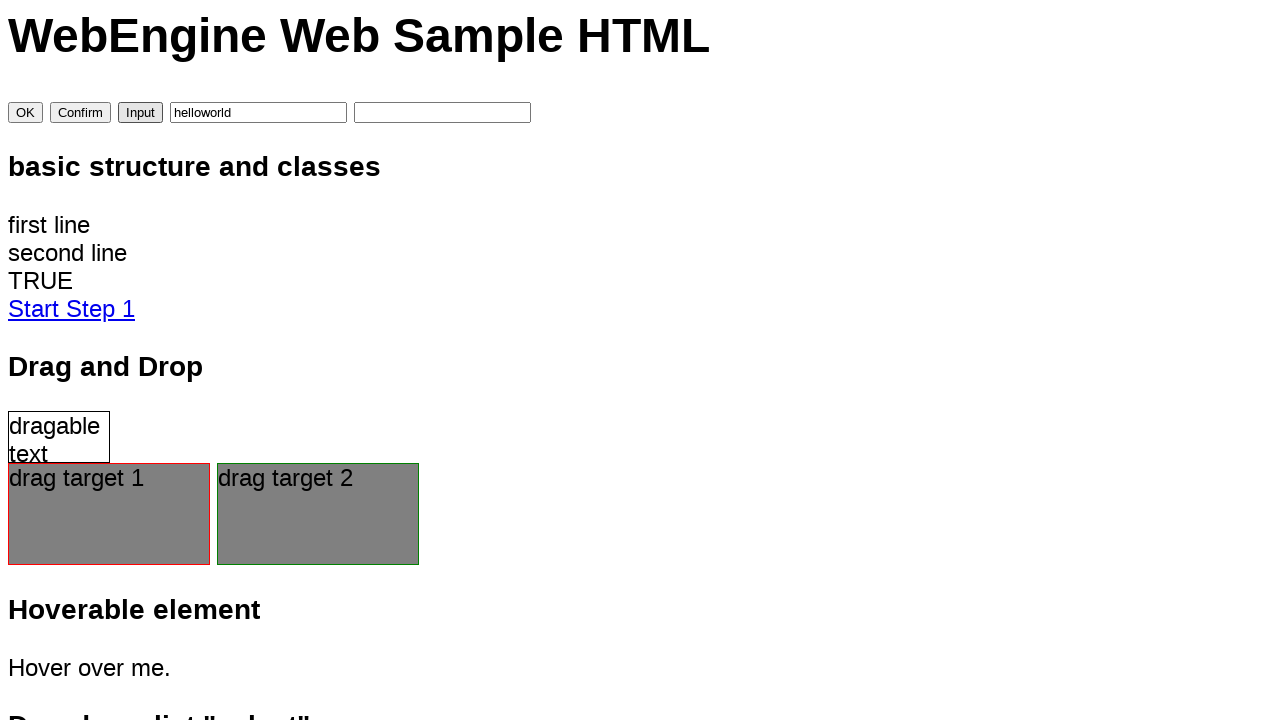

Waited 500ms for dialog processing
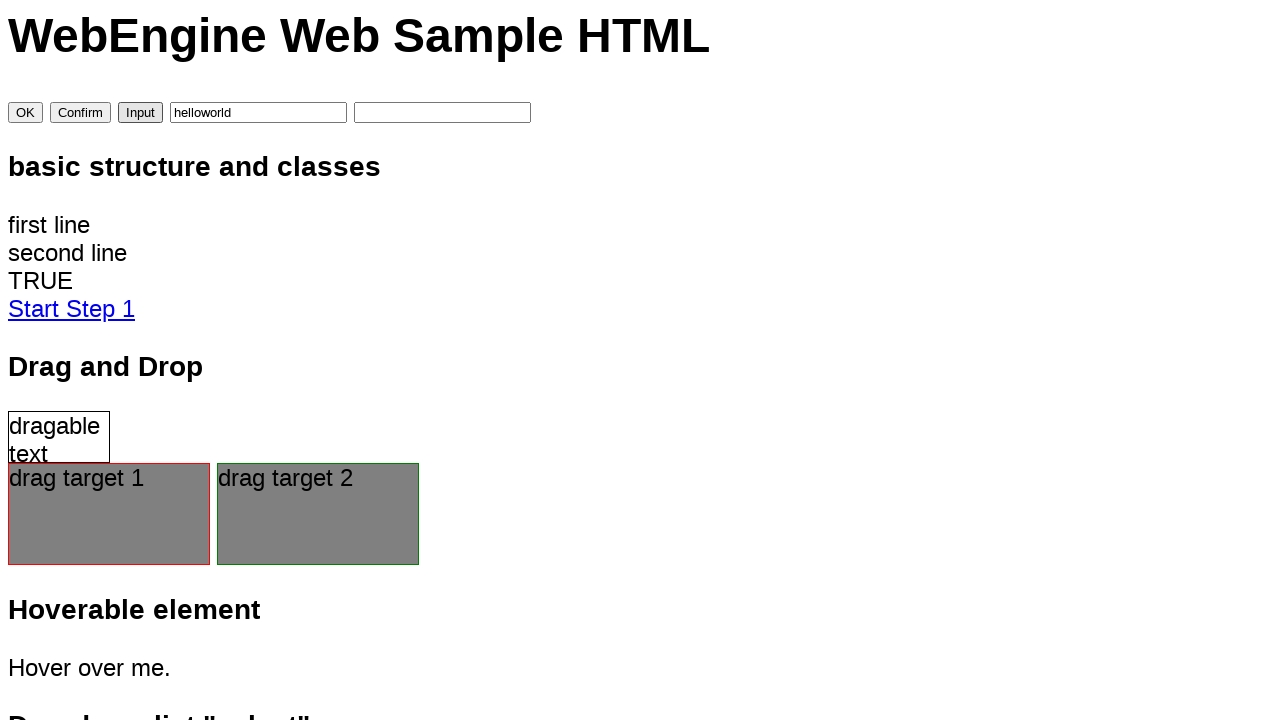

Retrieved input value from #inputValue element
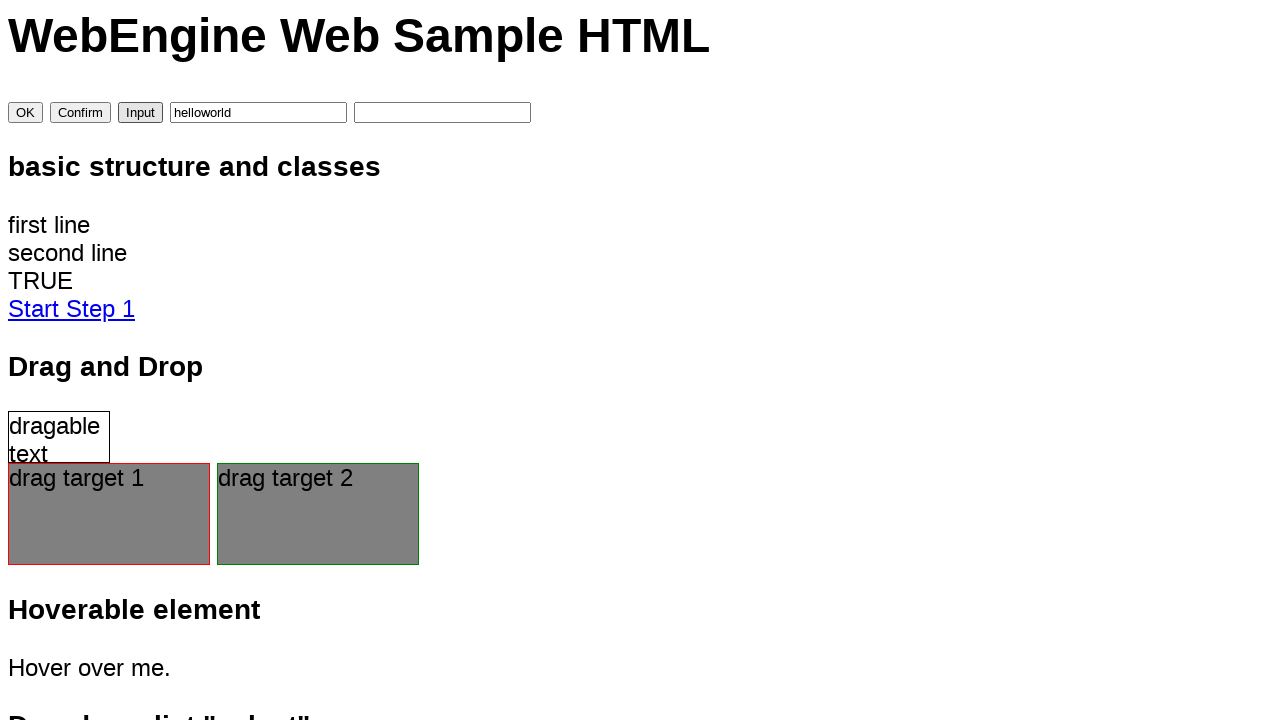

Verified that input value equals 'helloworld'
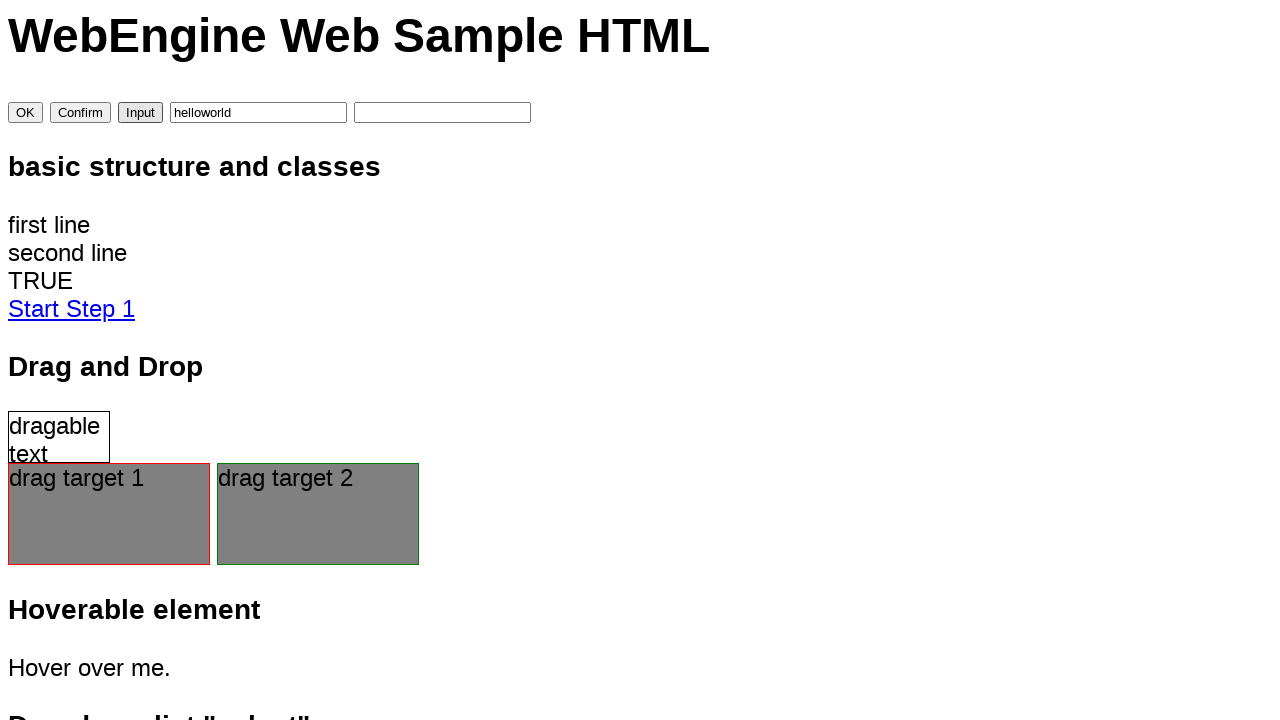

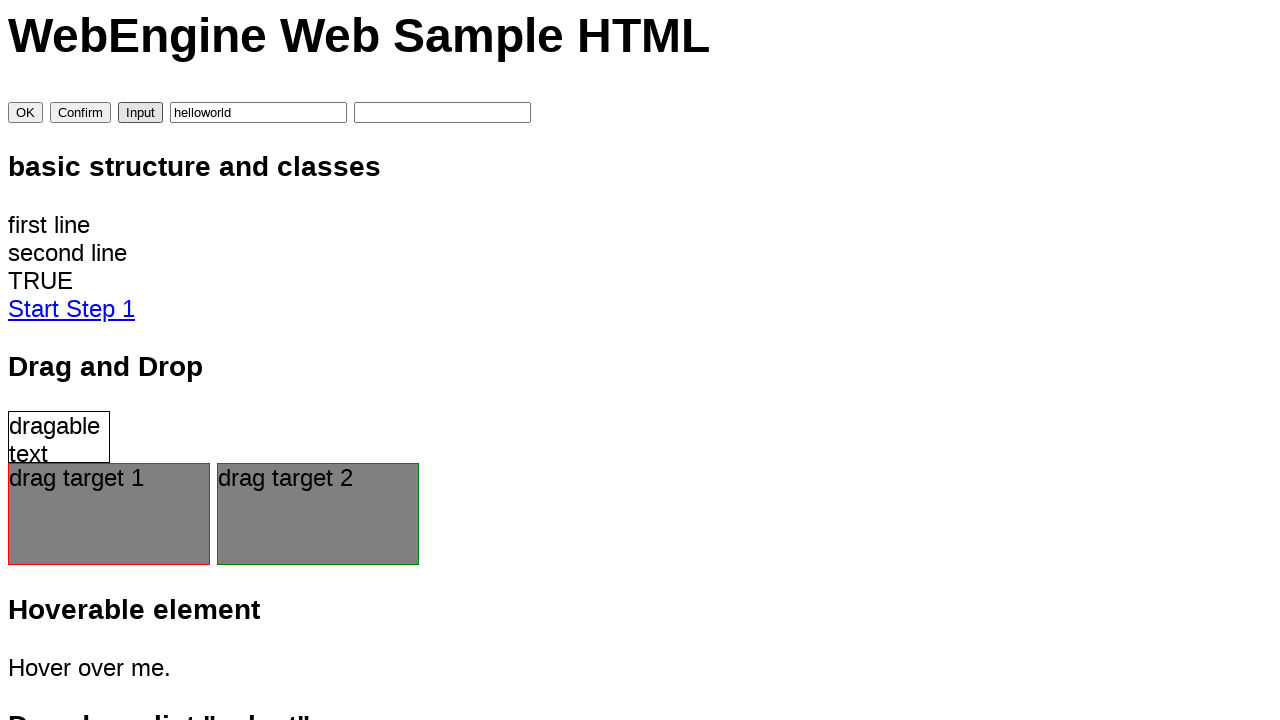